Navigates to W3Schools HTML tables page and iterates through a web table to check if a specific country value exists in the table cells

Starting URL: https://www.w3schools.com/html/html_tables.asp

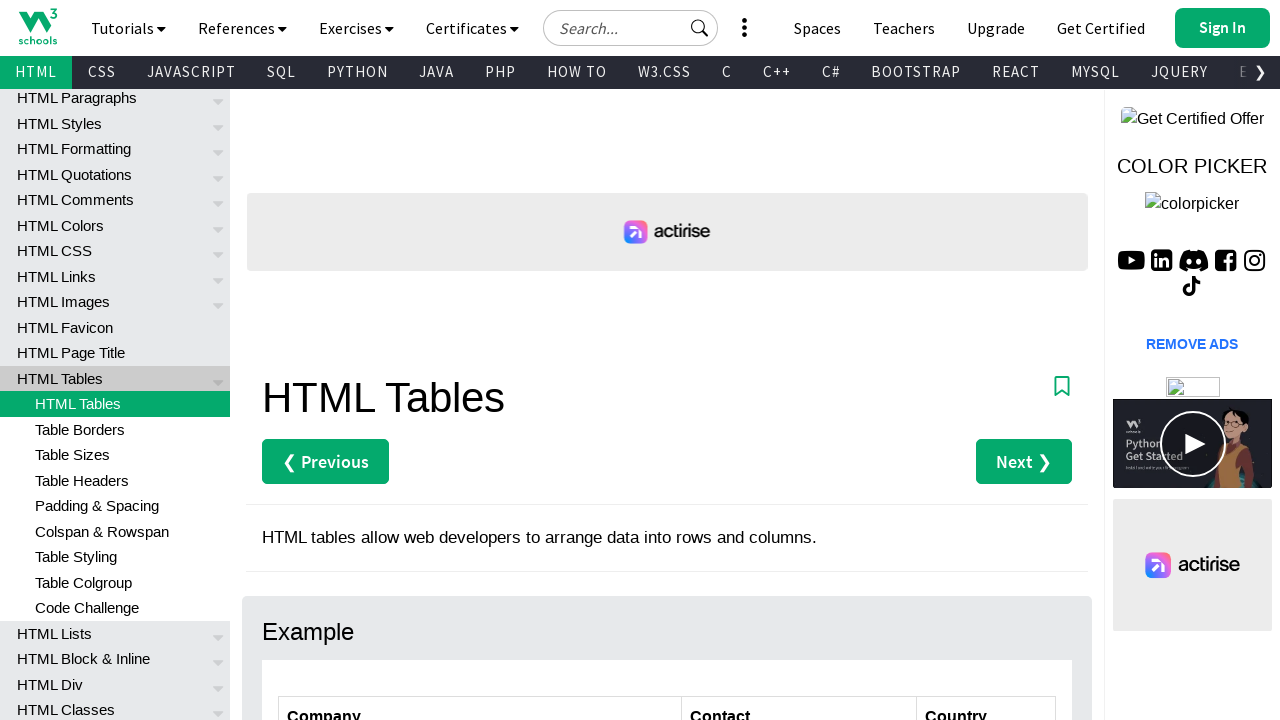

Navigated to W3Schools HTML tables page
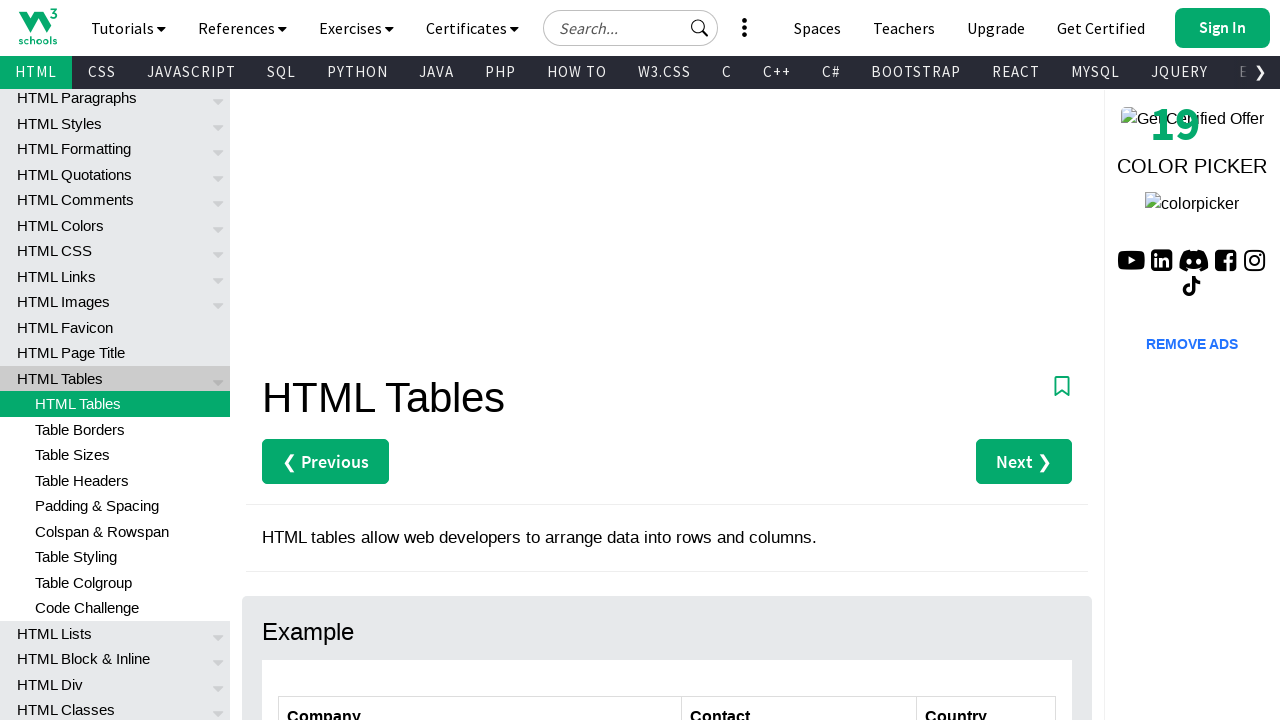

Retrieved row count from customers table
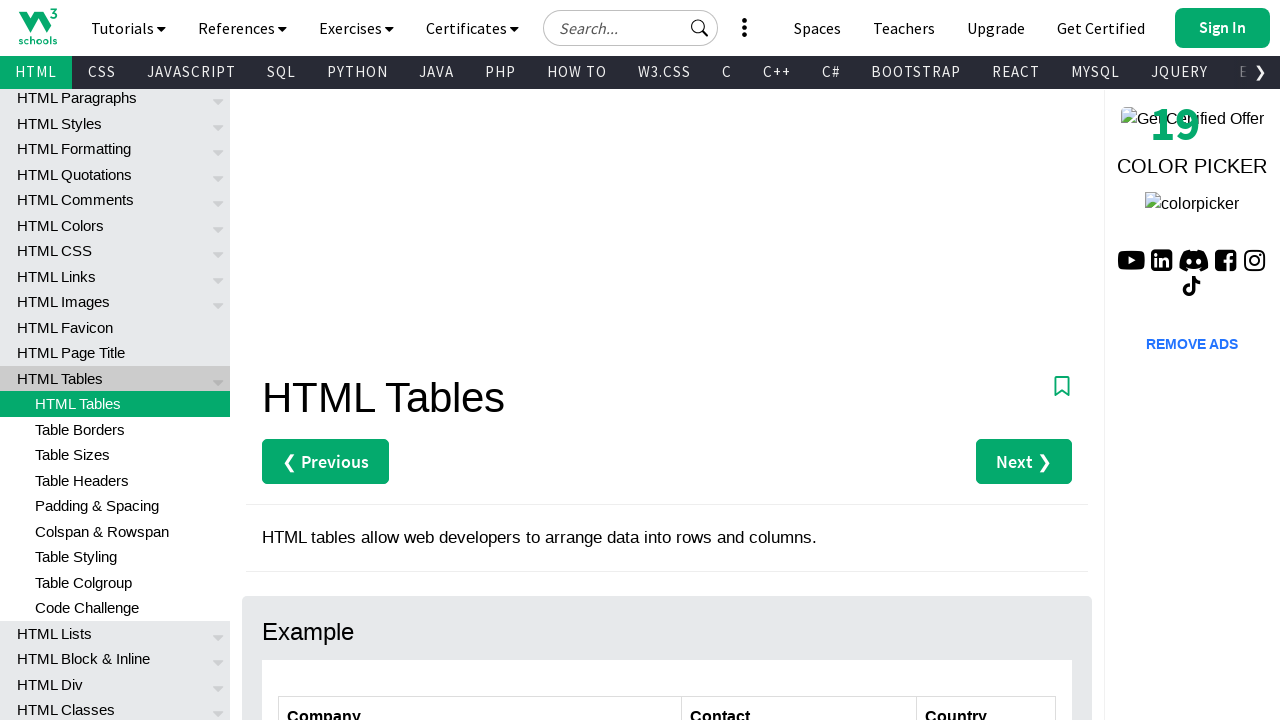

Retrieved column count from customers table
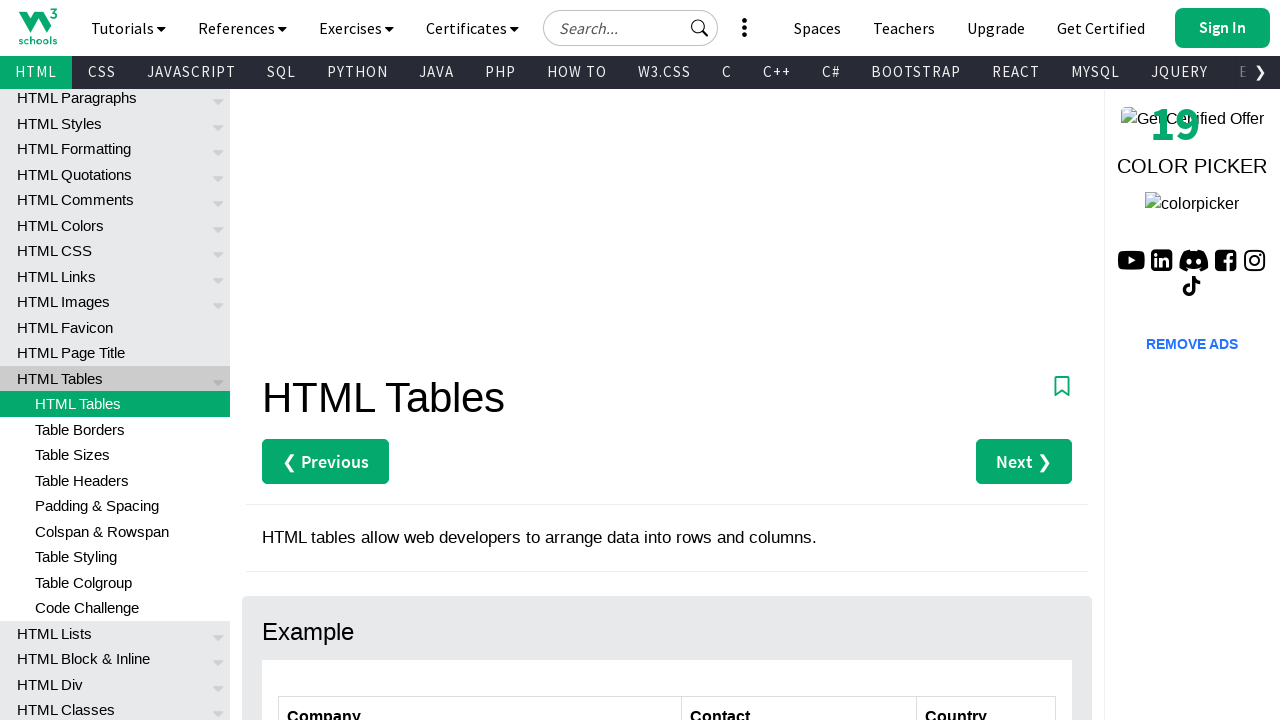

Retrieved text content from table cell at row 2, column 1
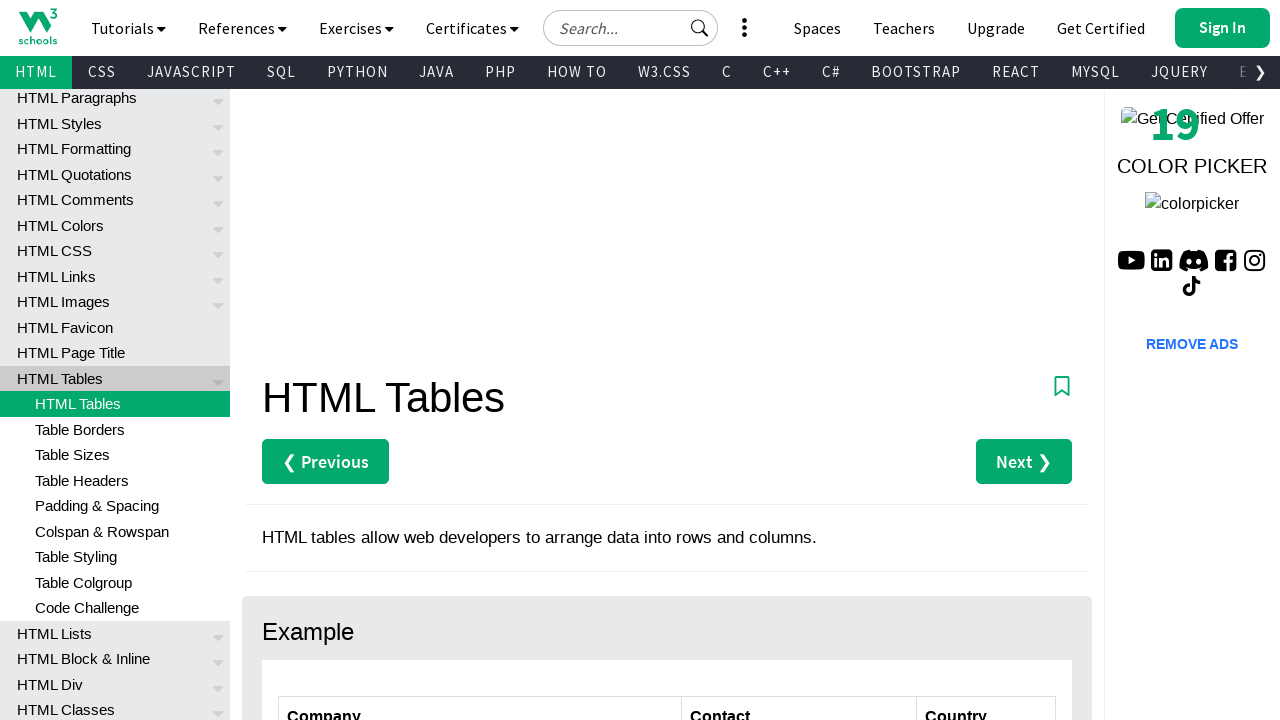

Retrieved text content from table cell at row 2, column 2
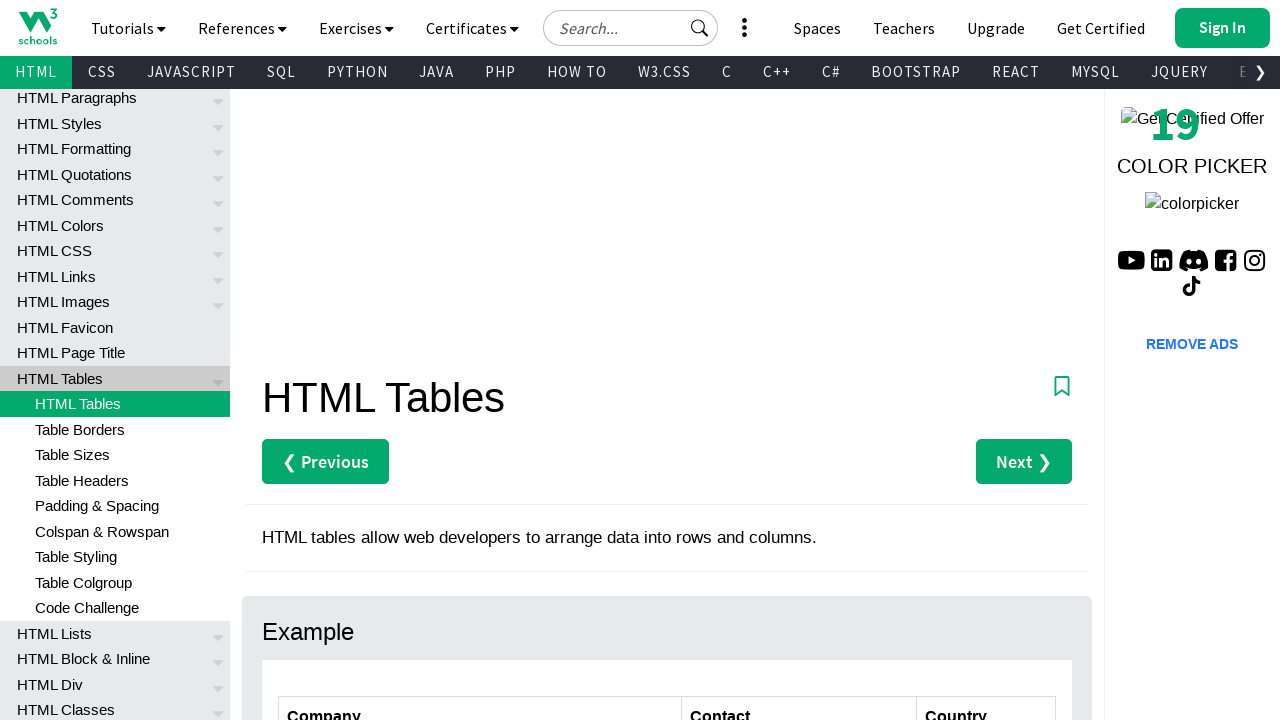

Retrieved text content from table cell at row 2, column 3
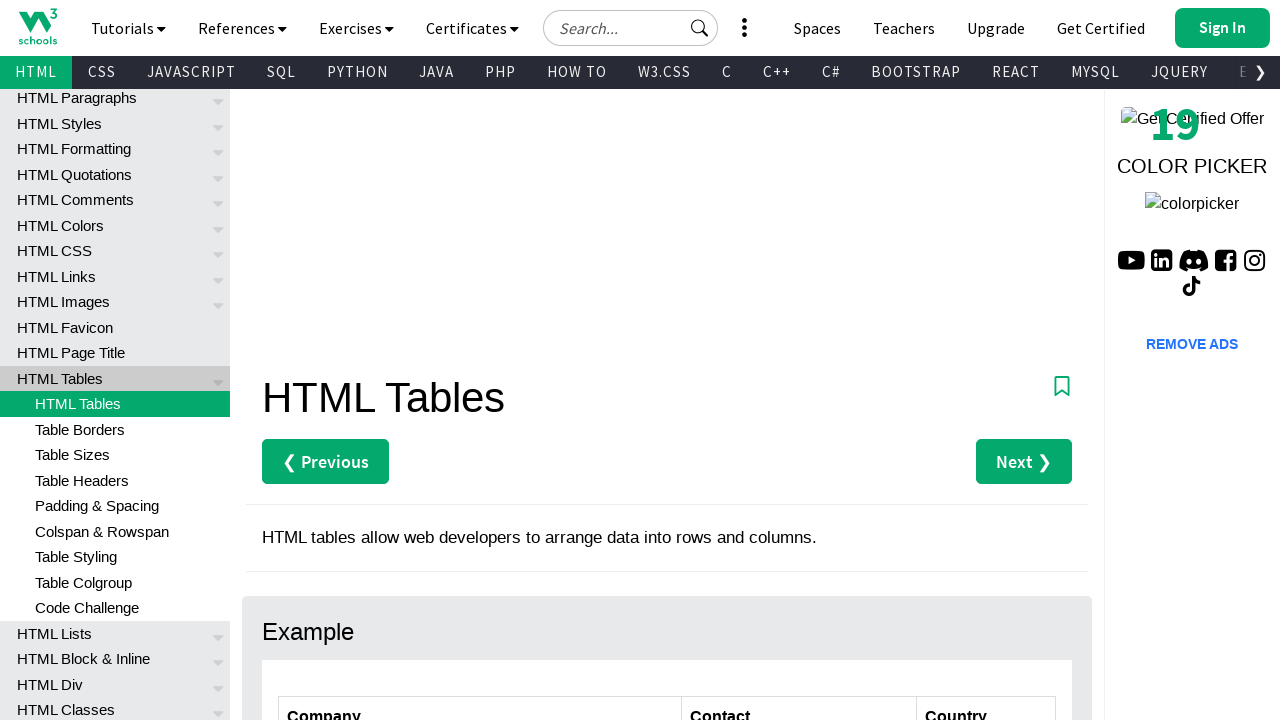

Retrieved text content from table cell at row 3, column 1
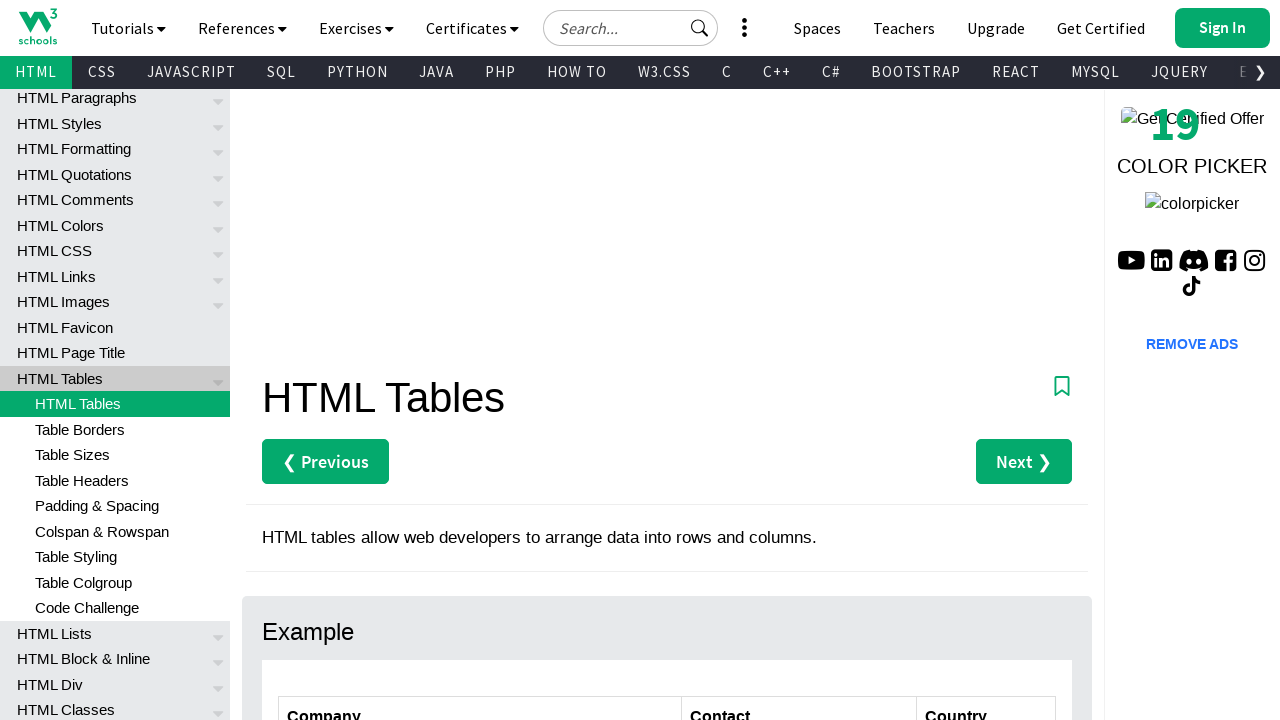

Retrieved text content from table cell at row 3, column 2
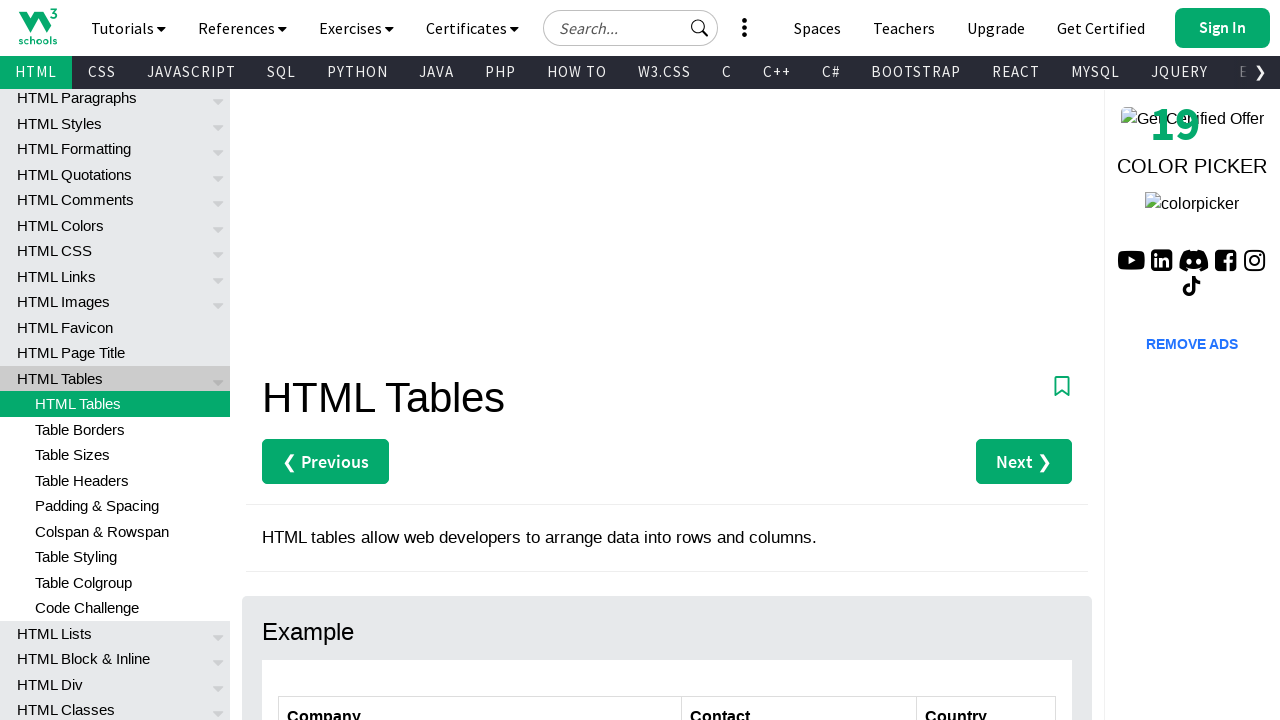

Retrieved text content from table cell at row 3, column 3
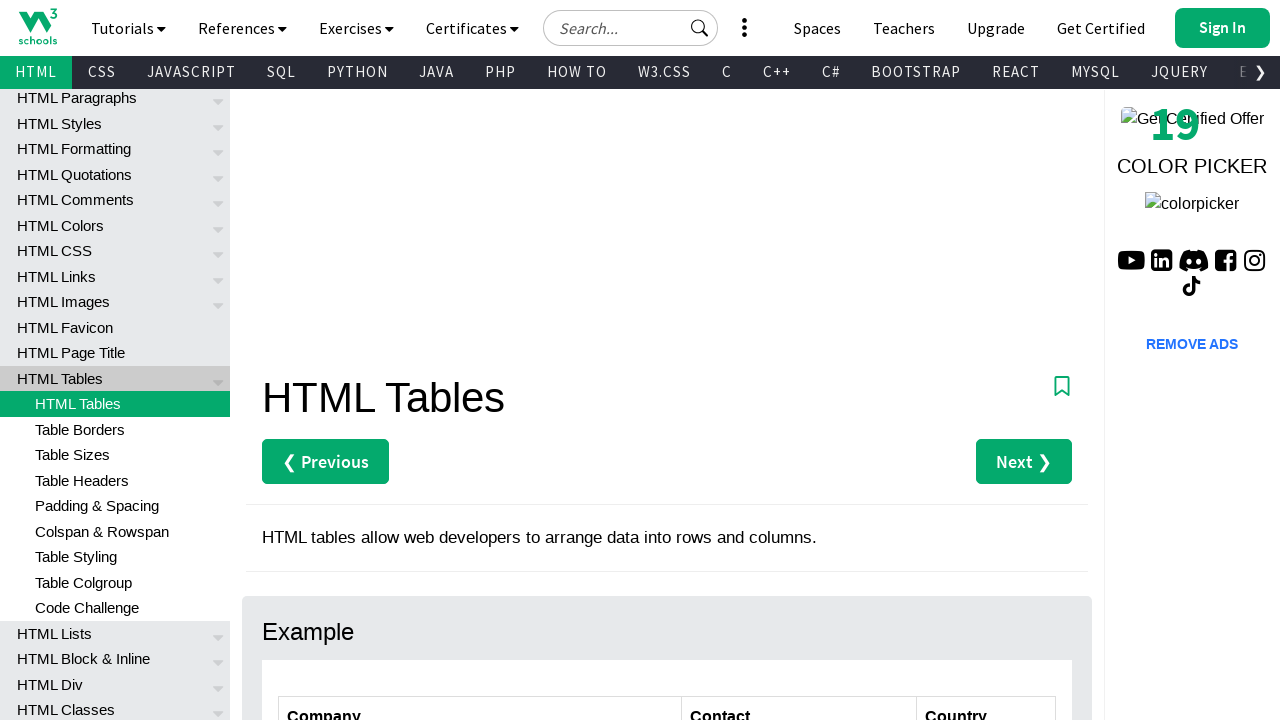

Found expected country 'Mexico' in table cell at row 3, column 3
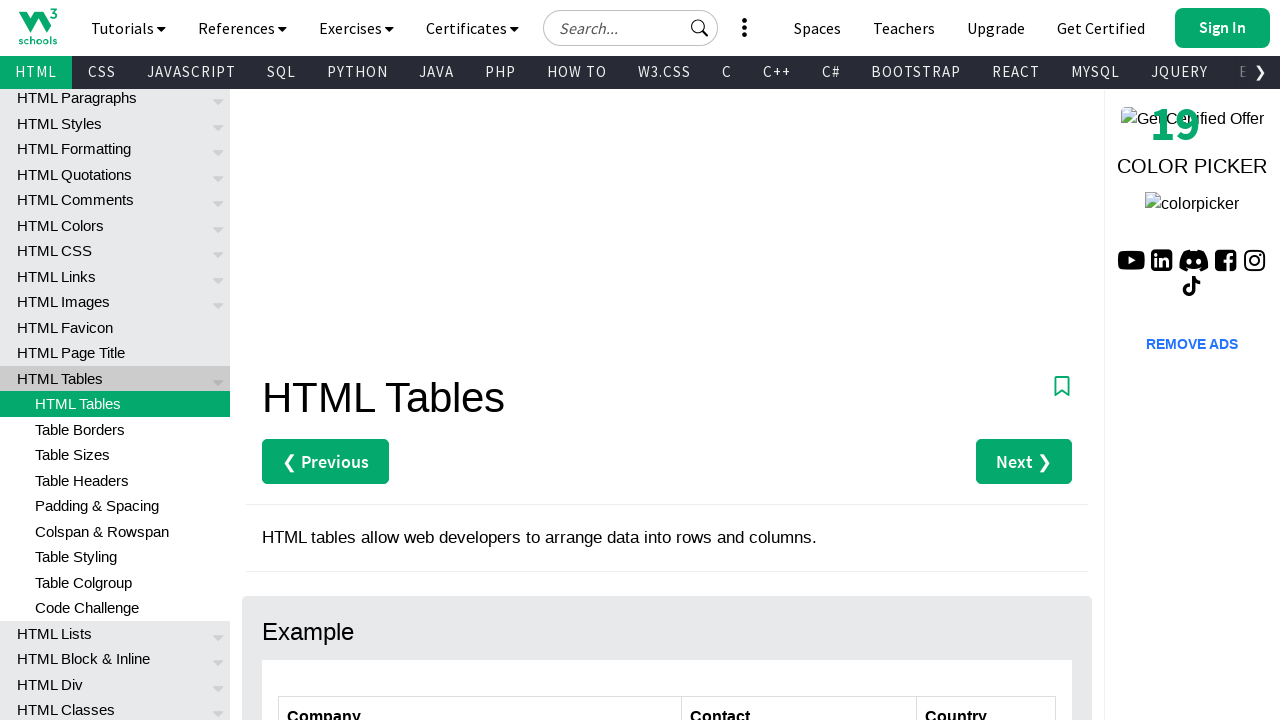

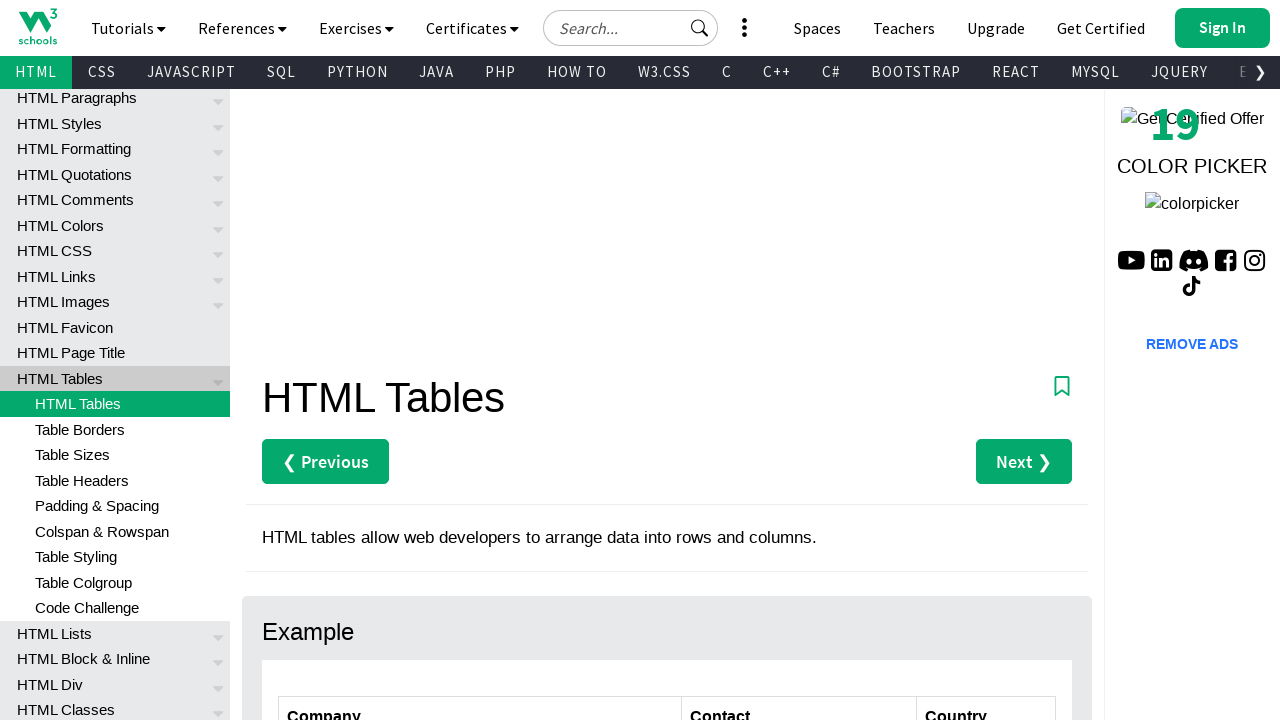